Tests the "load more" button functionality on a news listing page by clicking the button multiple times to load additional articles and verifying the content loads successfully.

Starting URL: https://www.lanacion.com.ar/tema/videojuegos-tid48572/

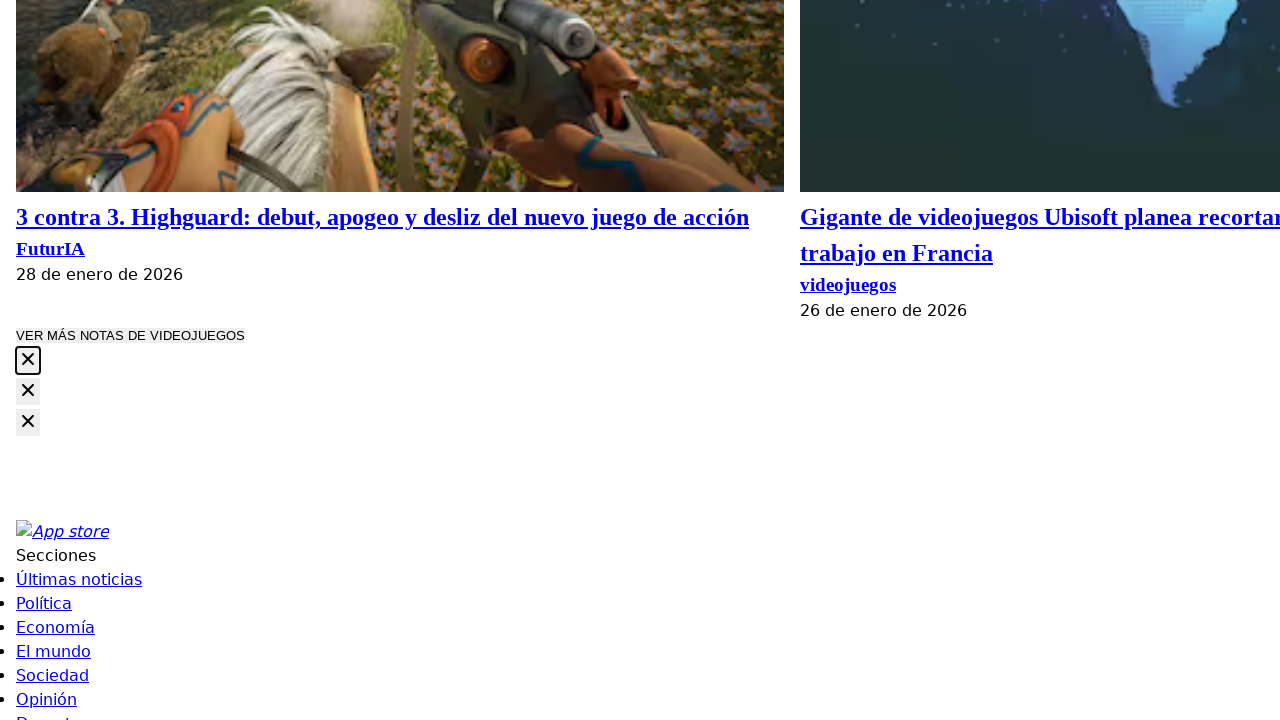

Waited for initial articles to load on news listing page
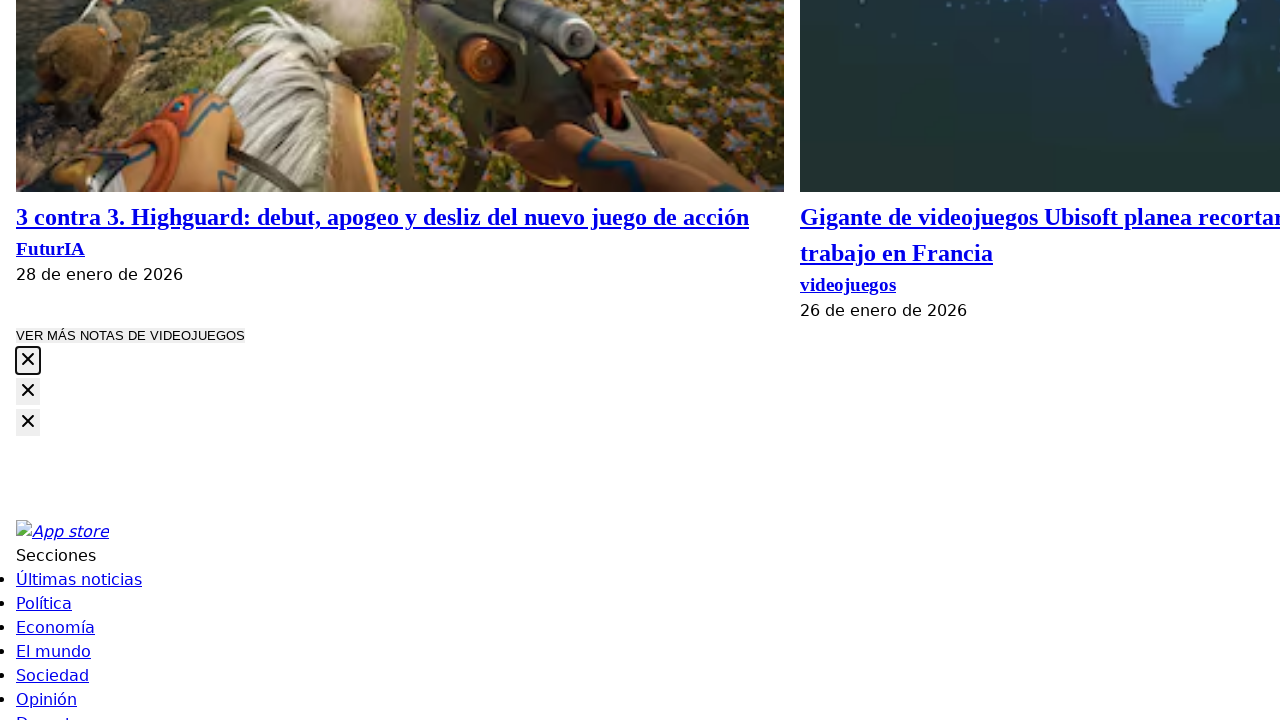

Scrolled 'load more' button into view (attempt 1)
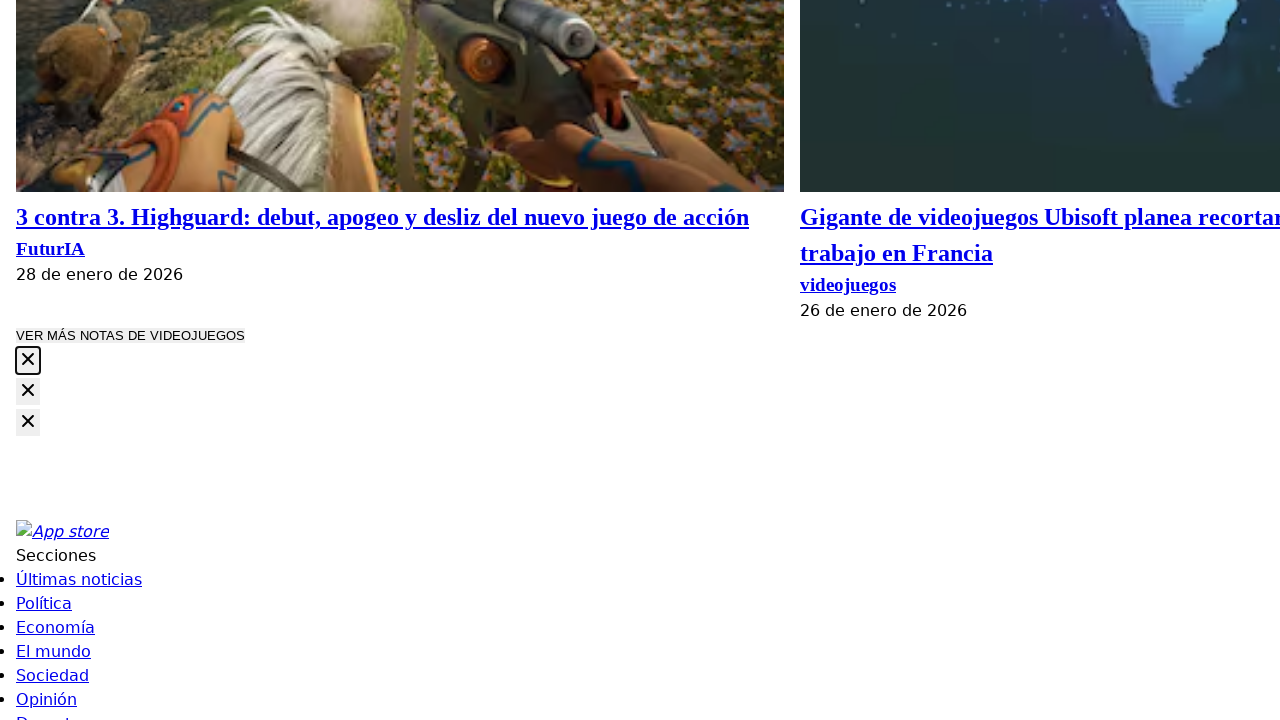

Clicked 'load more' button to load additional articles (attempt 1) at (130, 336) on button.com-button.--secondary
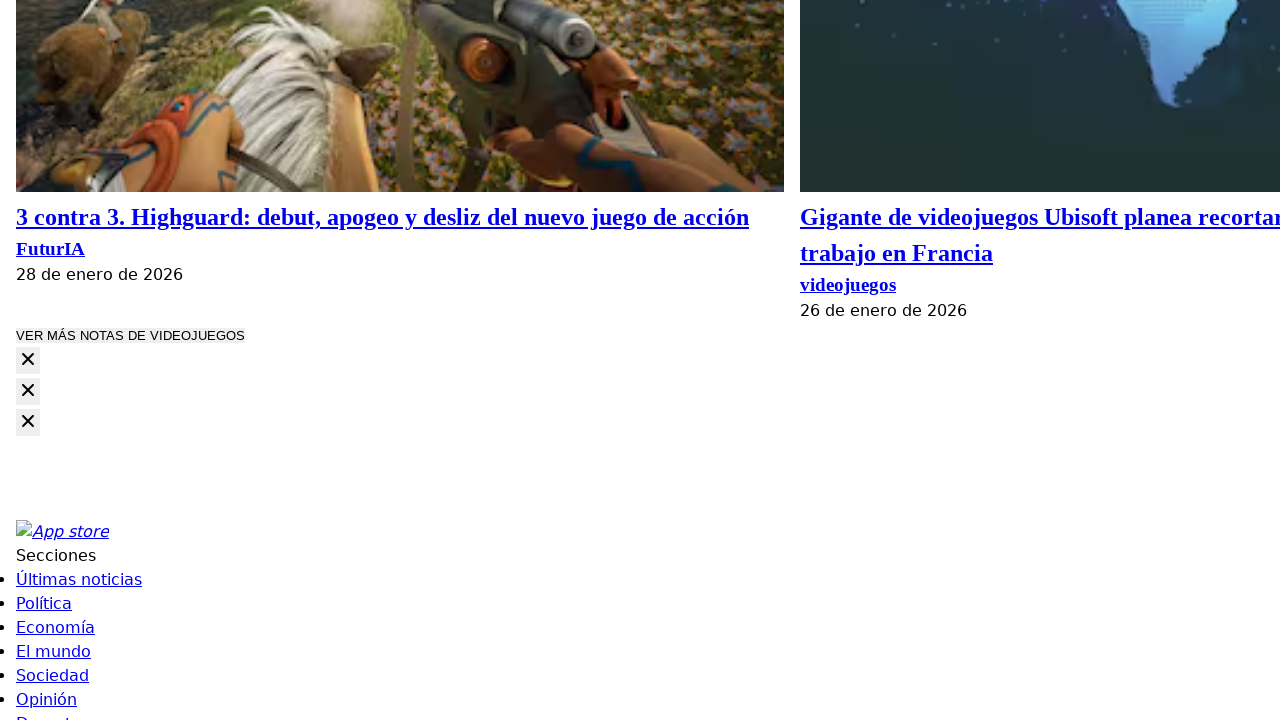

Waited for new articles to load
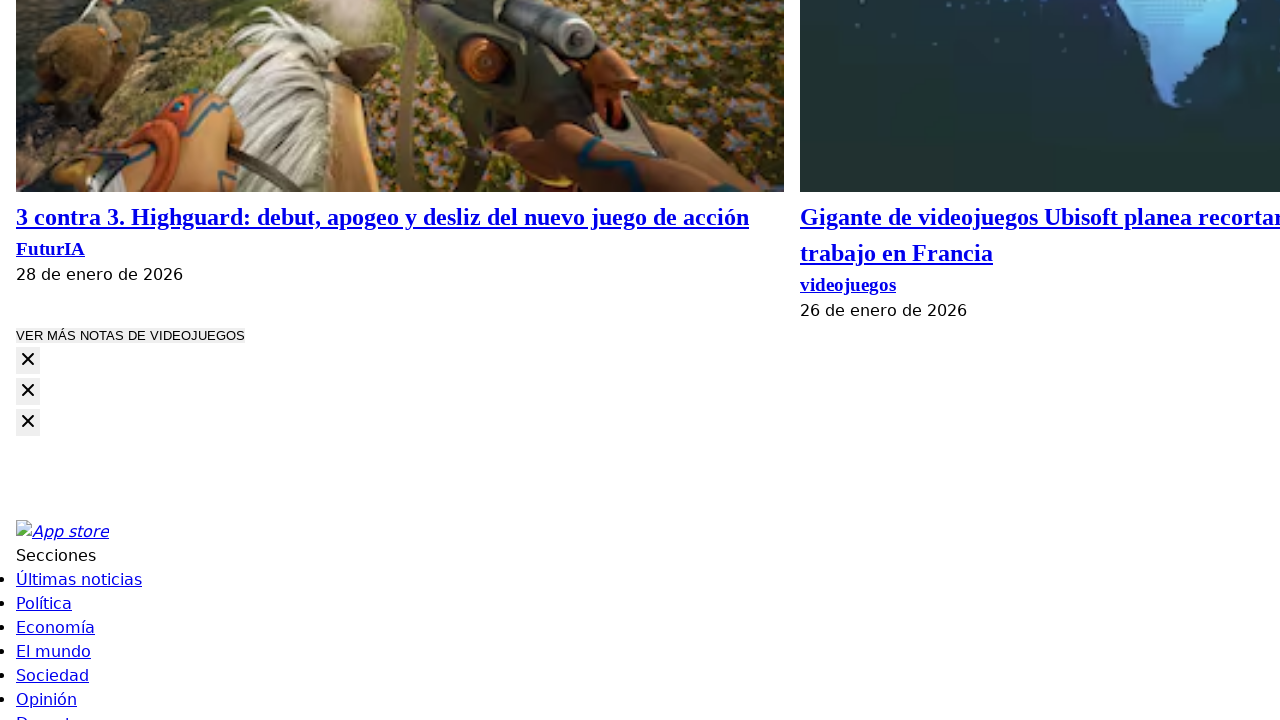

Scrolled 'load more' button into view (attempt 2)
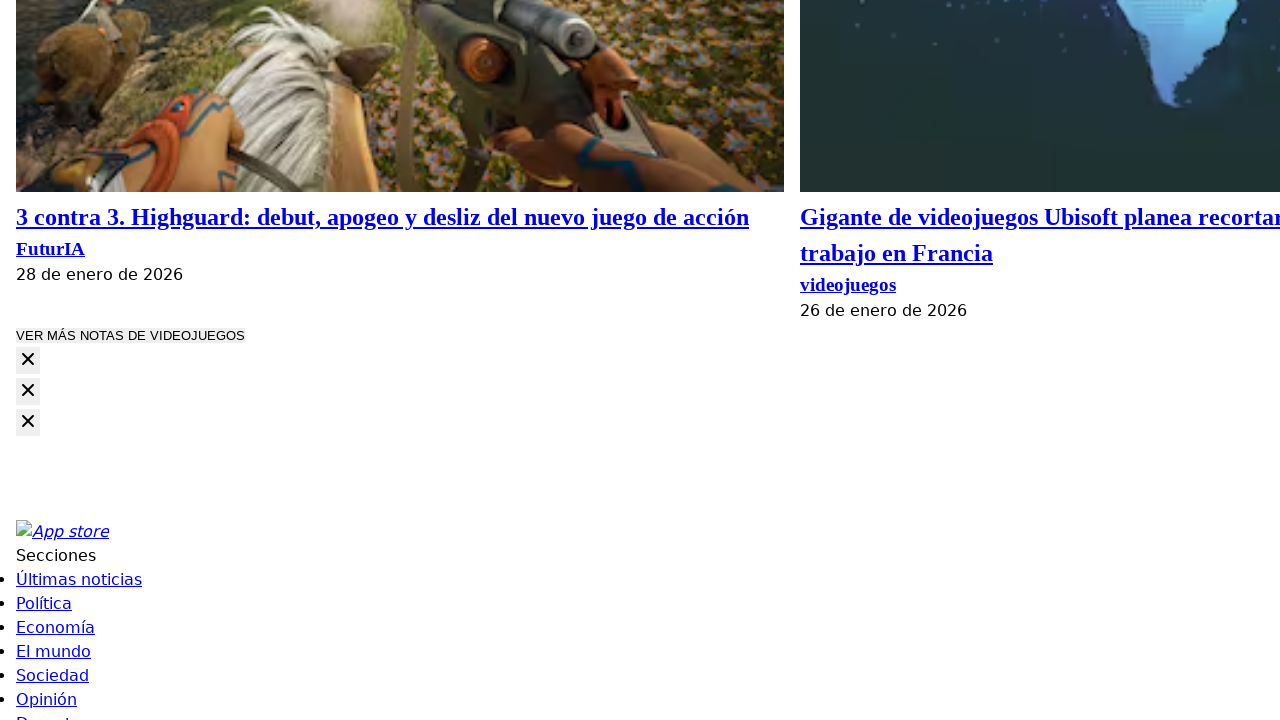

Clicked 'load more' button to load additional articles (attempt 2) at (130, 336) on button.com-button.--secondary
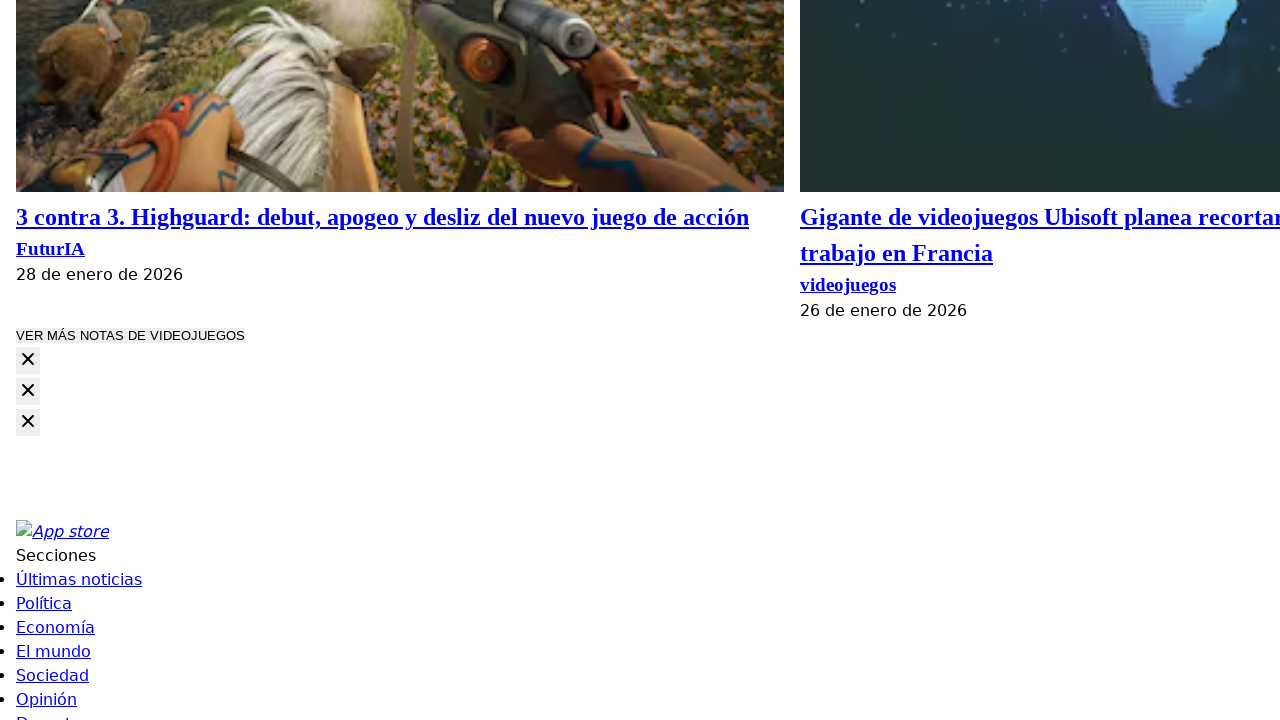

Waited for new articles to load
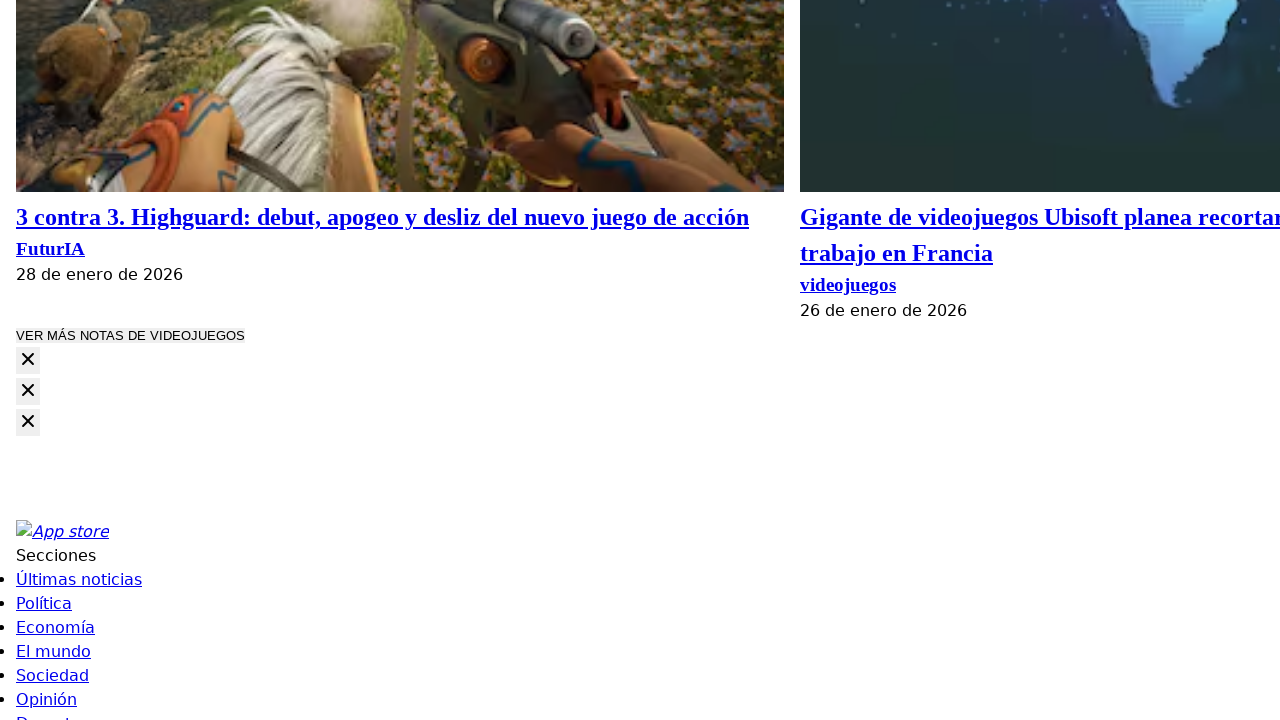

Scrolled 'load more' button into view (attempt 3)
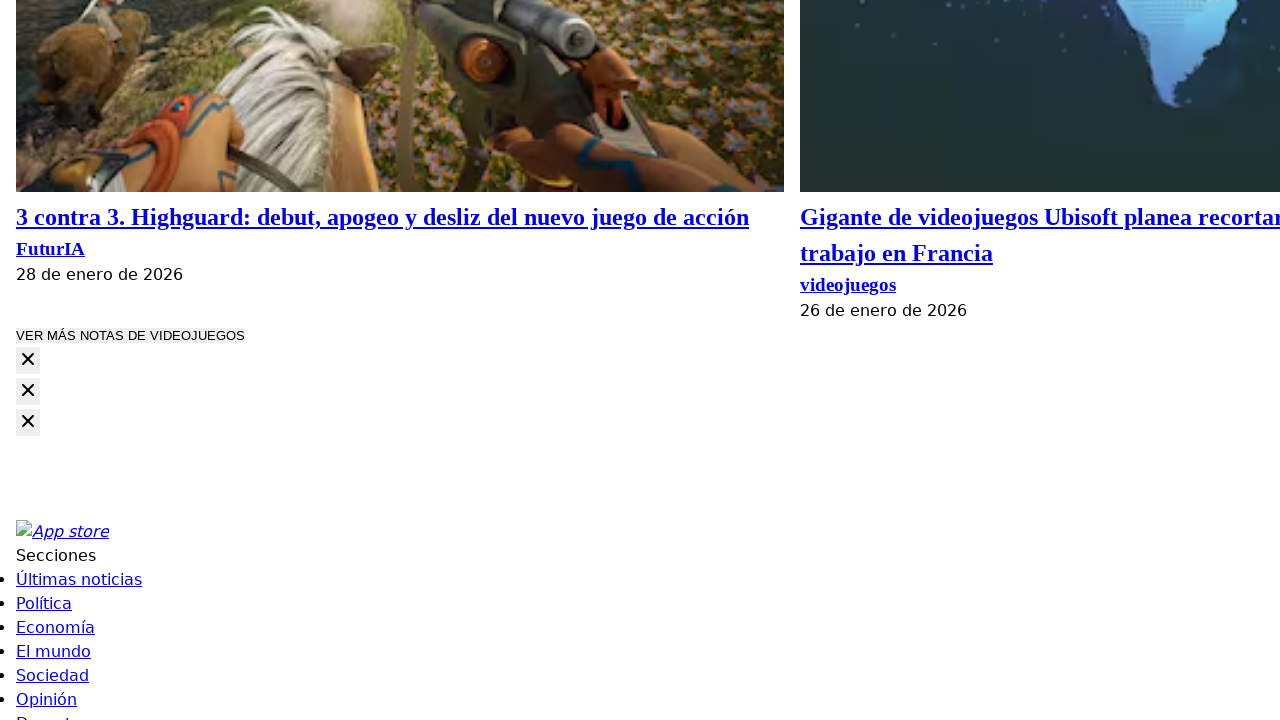

Clicked 'load more' button to load additional articles (attempt 3) at (130, 336) on button.com-button.--secondary
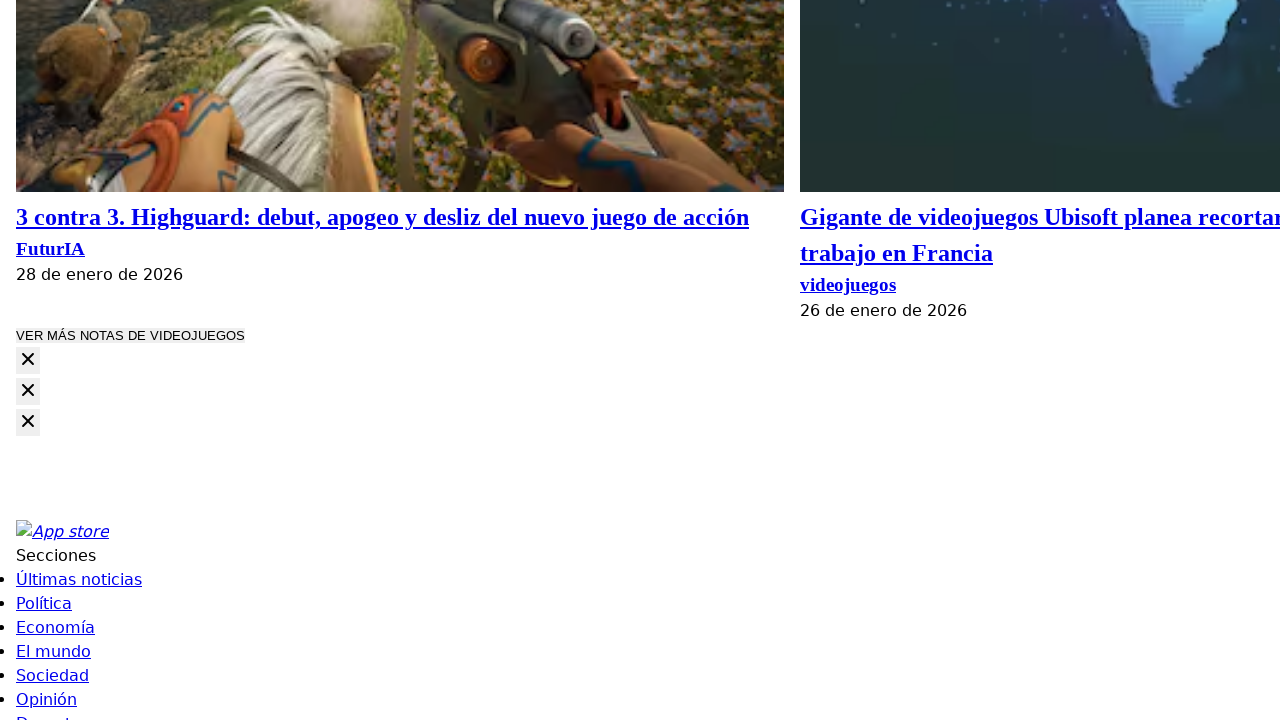

Waited for new articles to load
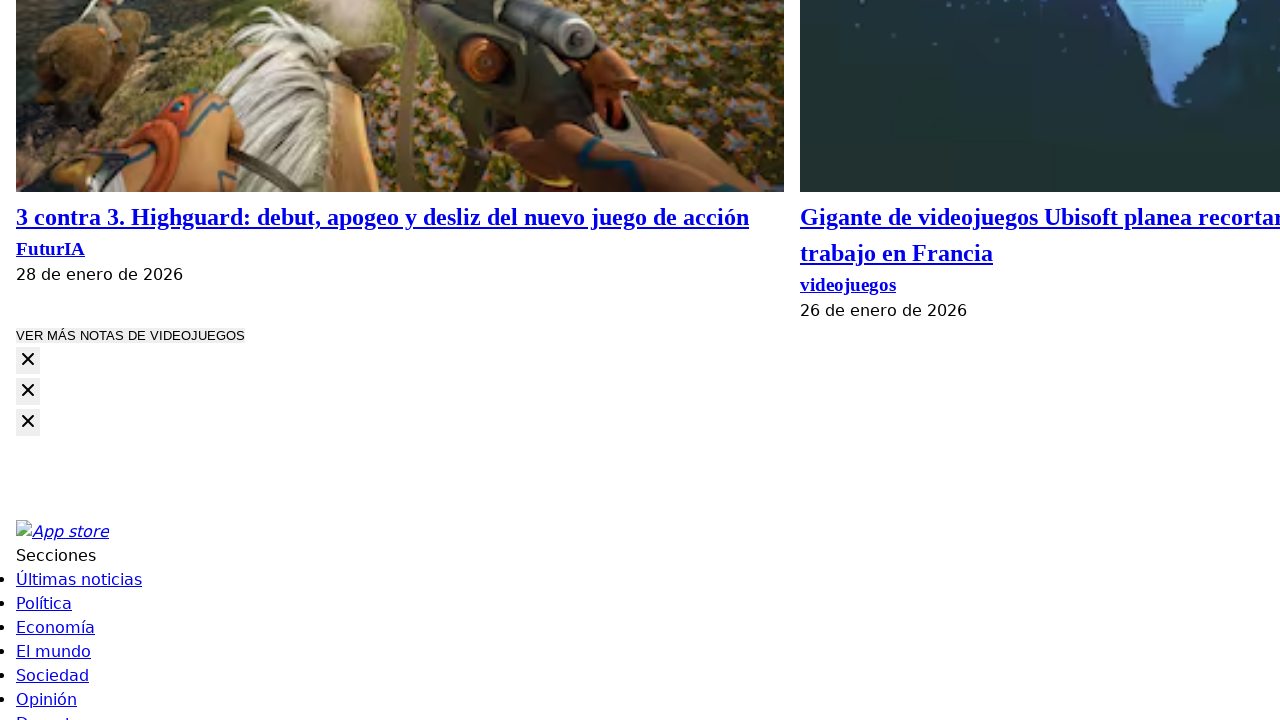

Scrolled 'load more' button into view (attempt 4)
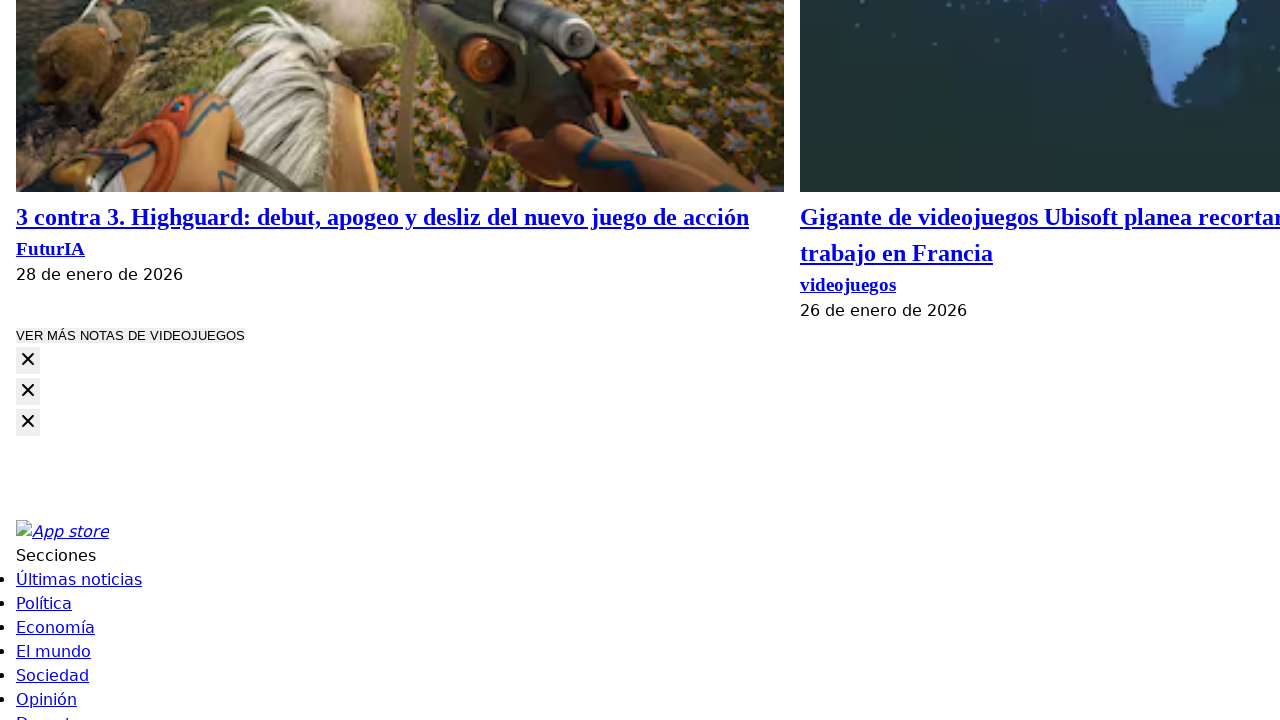

Clicked 'load more' button to load additional articles (attempt 4) at (130, 336) on button.com-button.--secondary
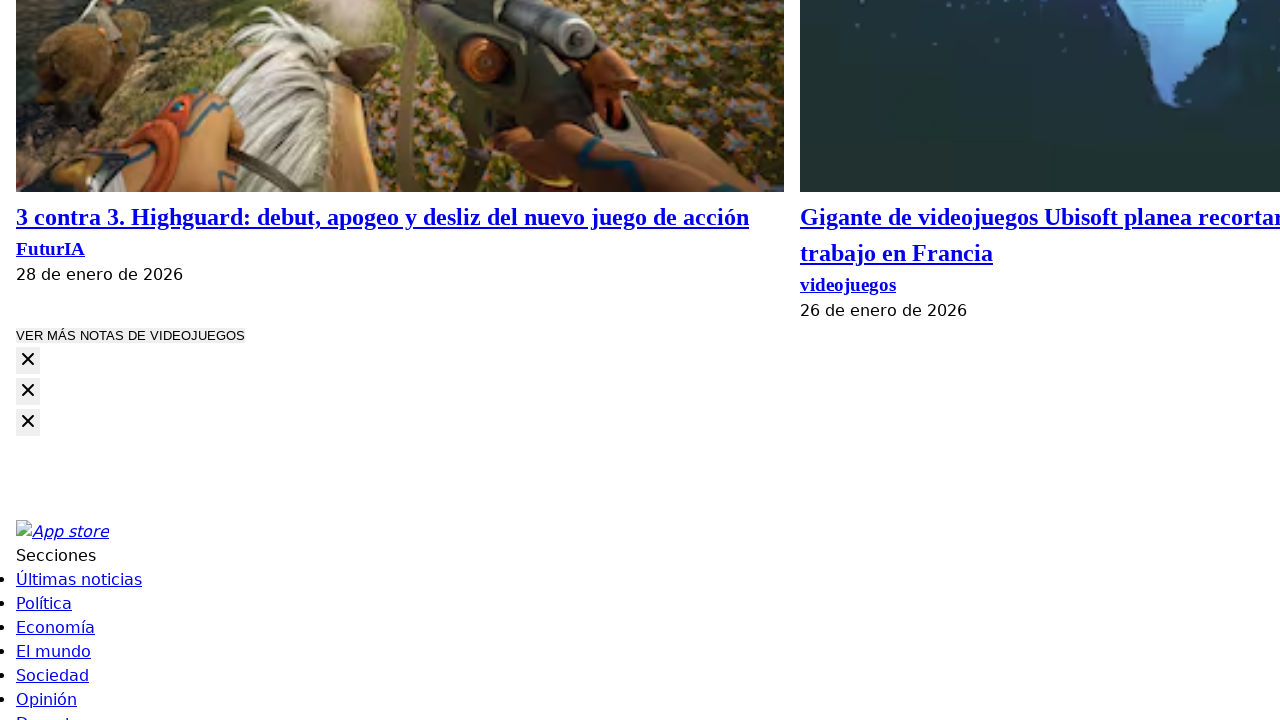

Waited for new articles to load
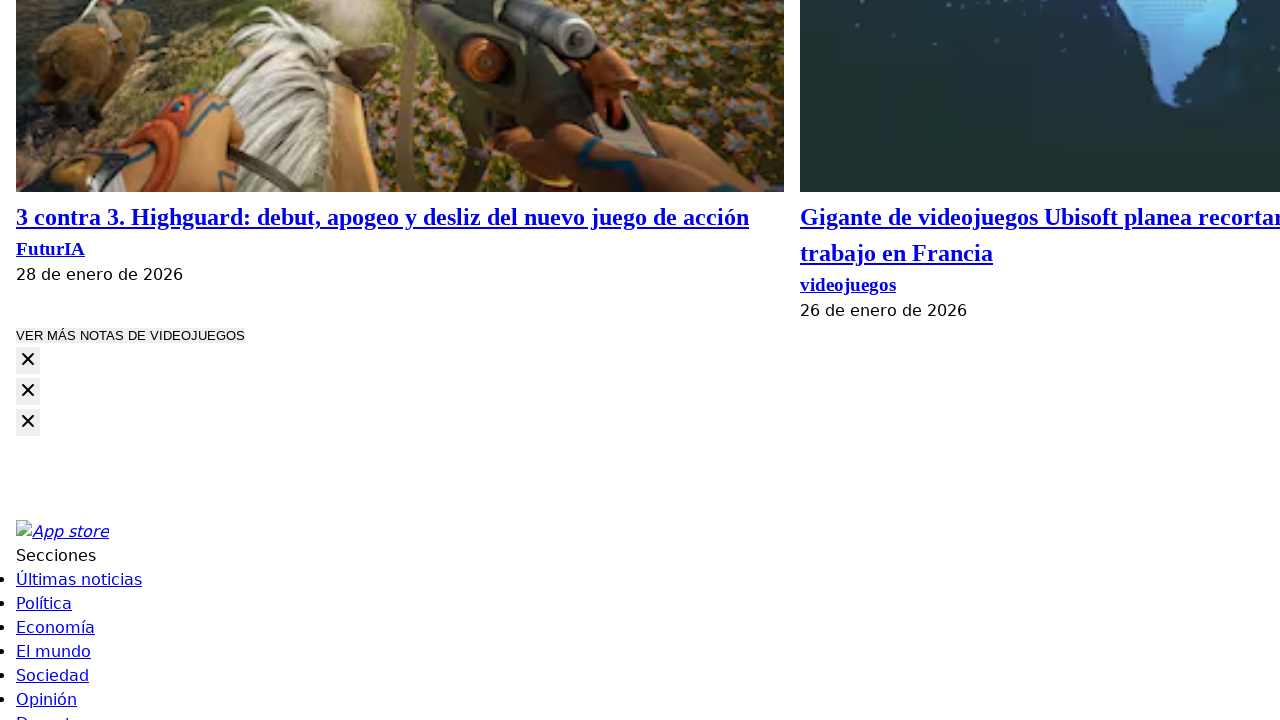

Scrolled 'load more' button into view (attempt 5)
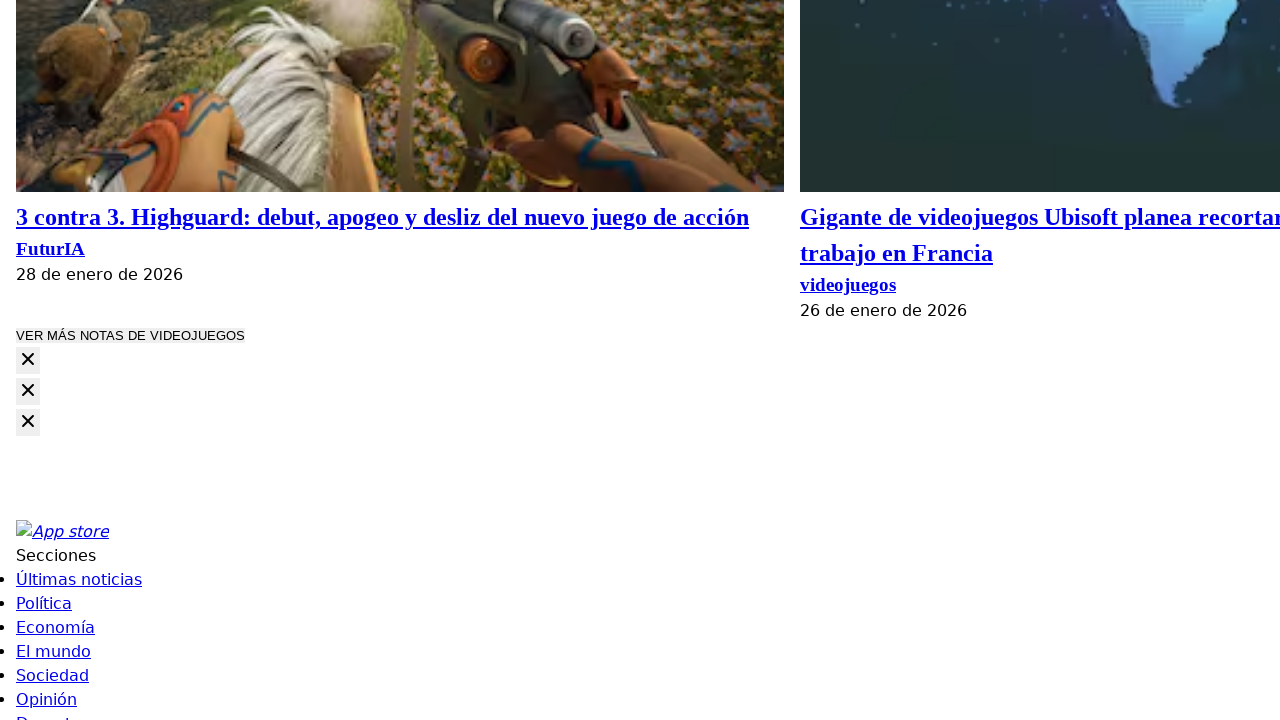

Clicked 'load more' button to load additional articles (attempt 5) at (130, 336) on button.com-button.--secondary
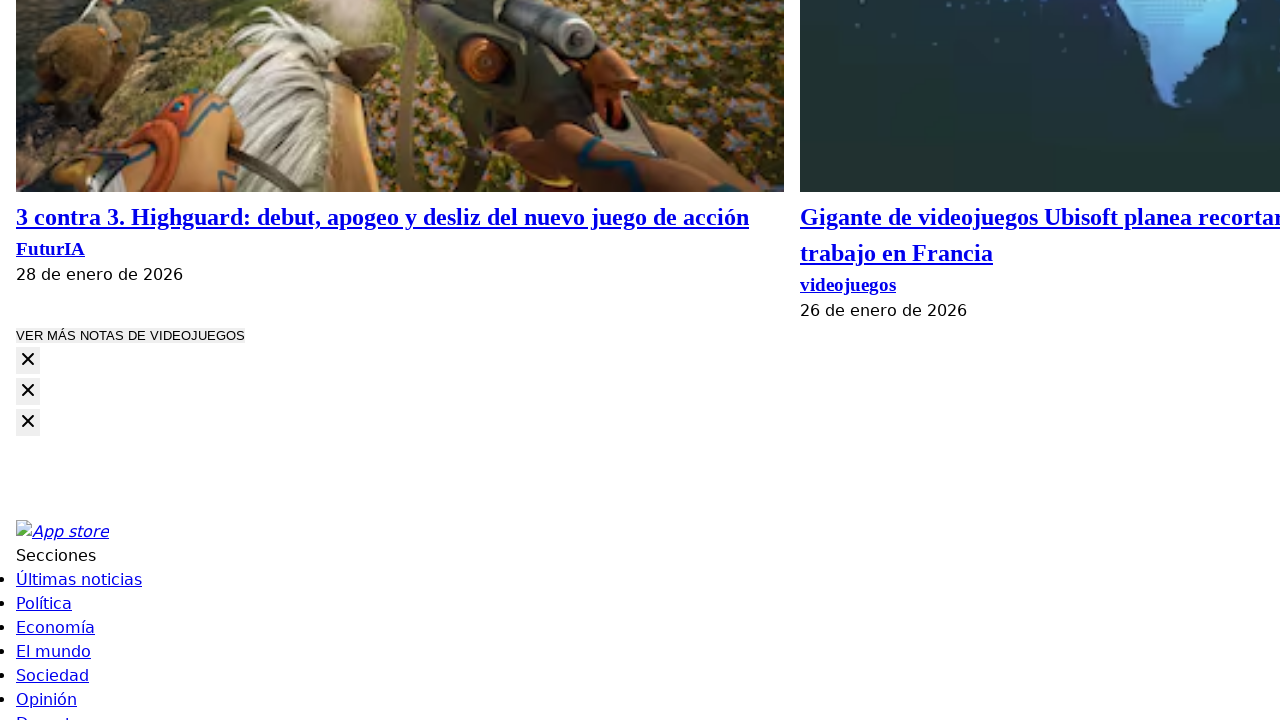

Waited for new articles to load
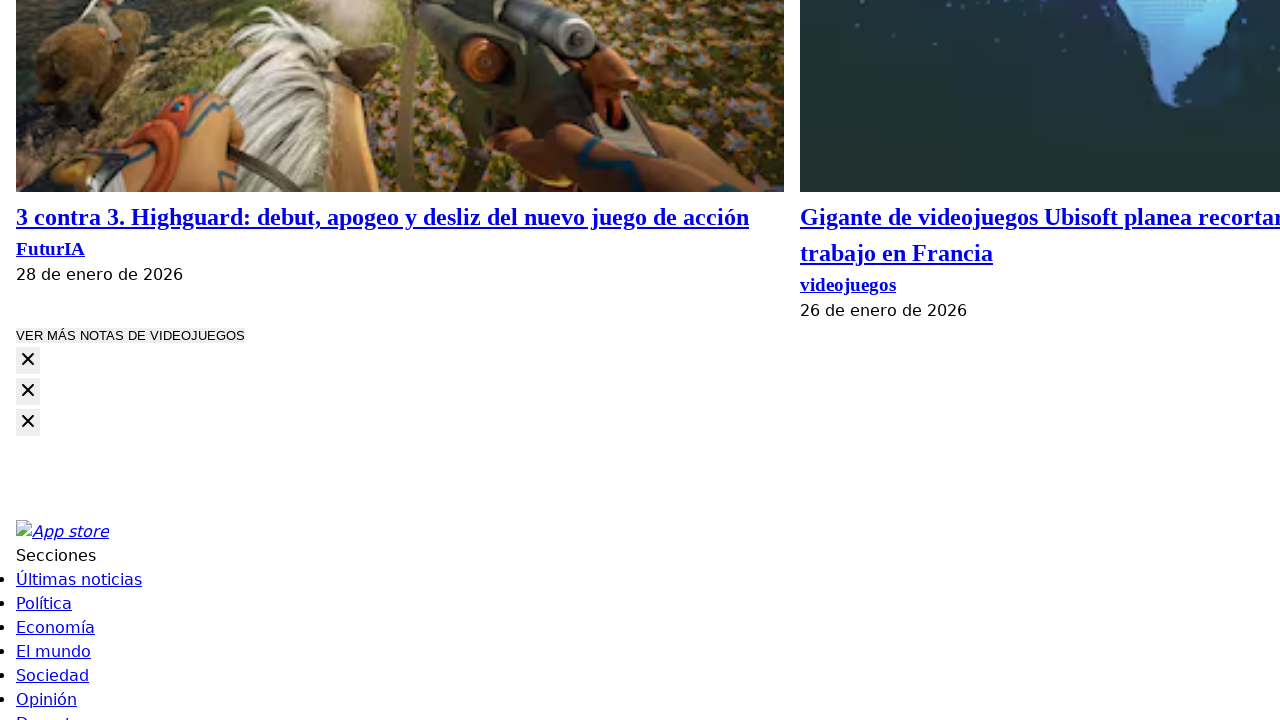

Verified articles are still displayed after loading more content
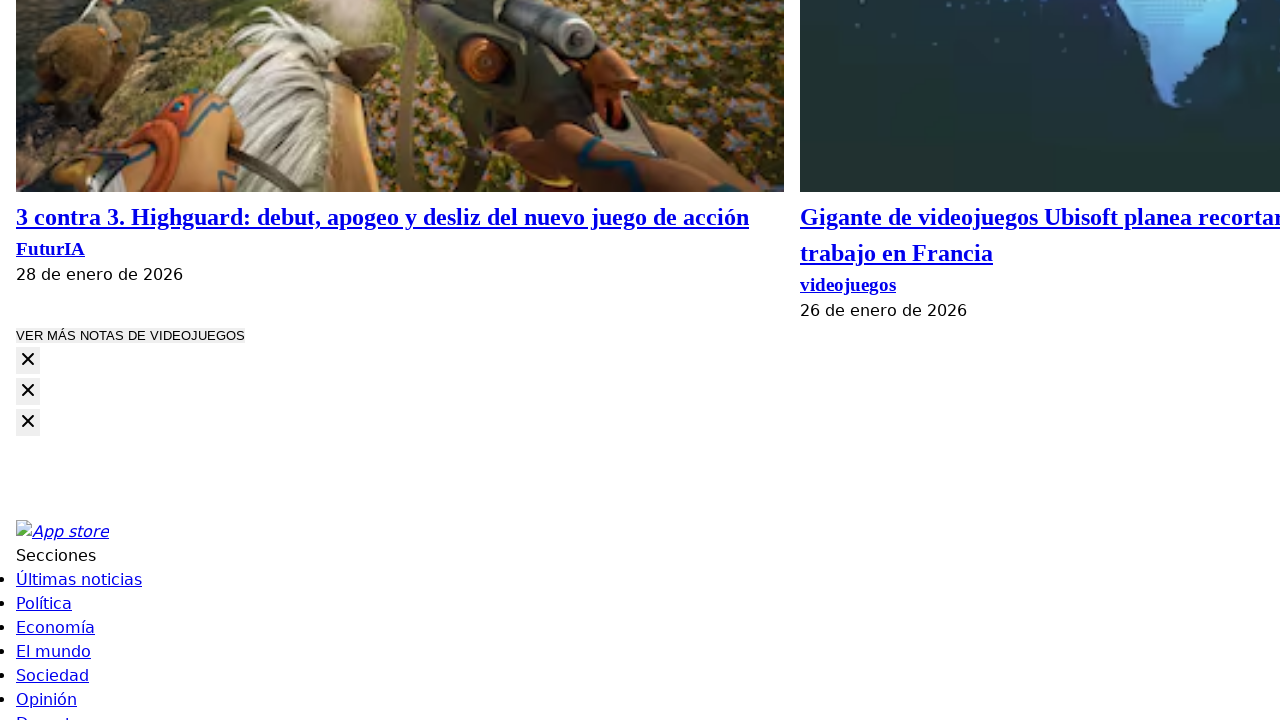

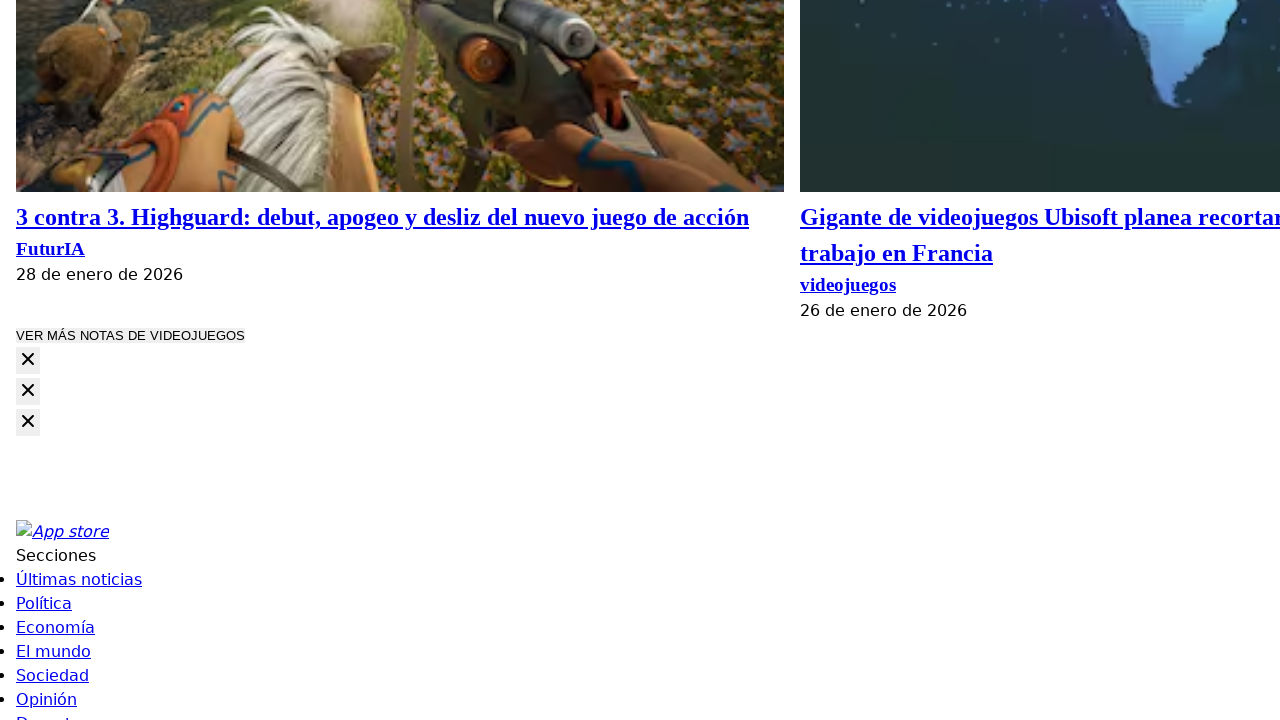